Tests JavaScript alert handling by clicking a button to trigger an alert, accepting it, then reading a value from the page, performing a calculation, entering the result, and submitting the form.

Starting URL: http://suninjuly.github.io/alert_accept.html

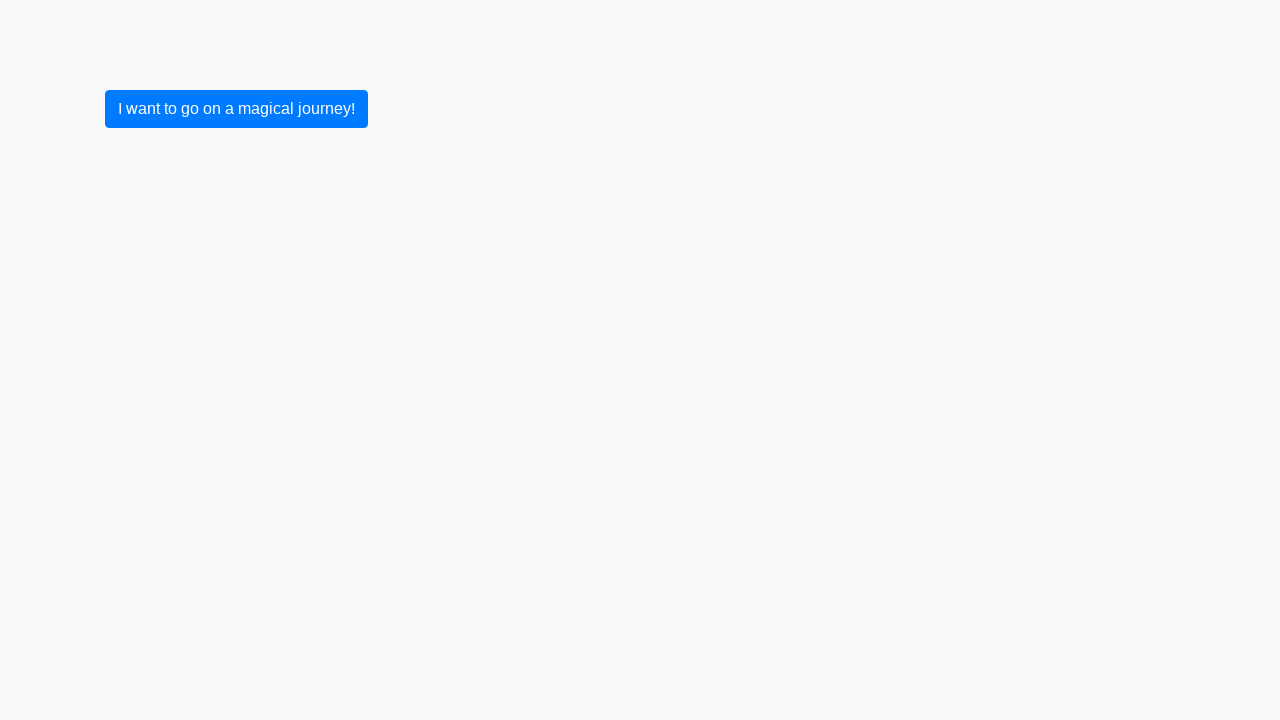

Set up dialog handler to accept JavaScript alerts
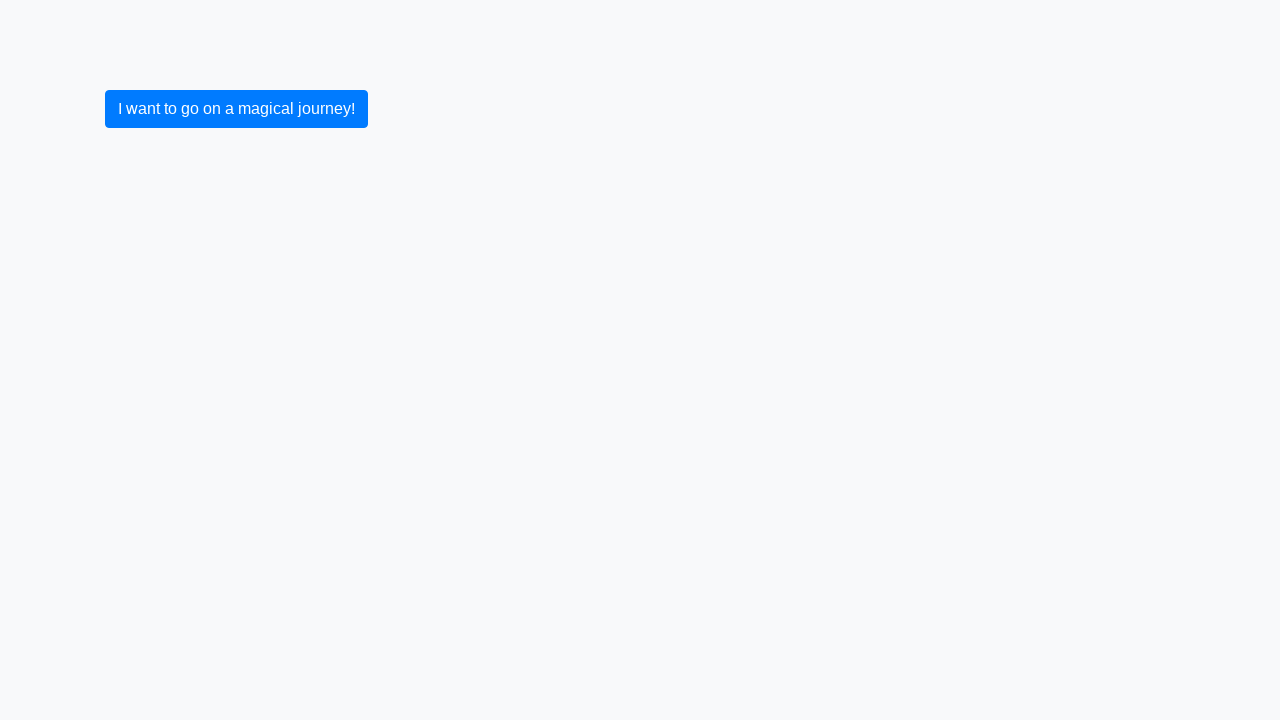

Clicked primary button to trigger JavaScript alert at (236, 109) on .btn.btn-primary
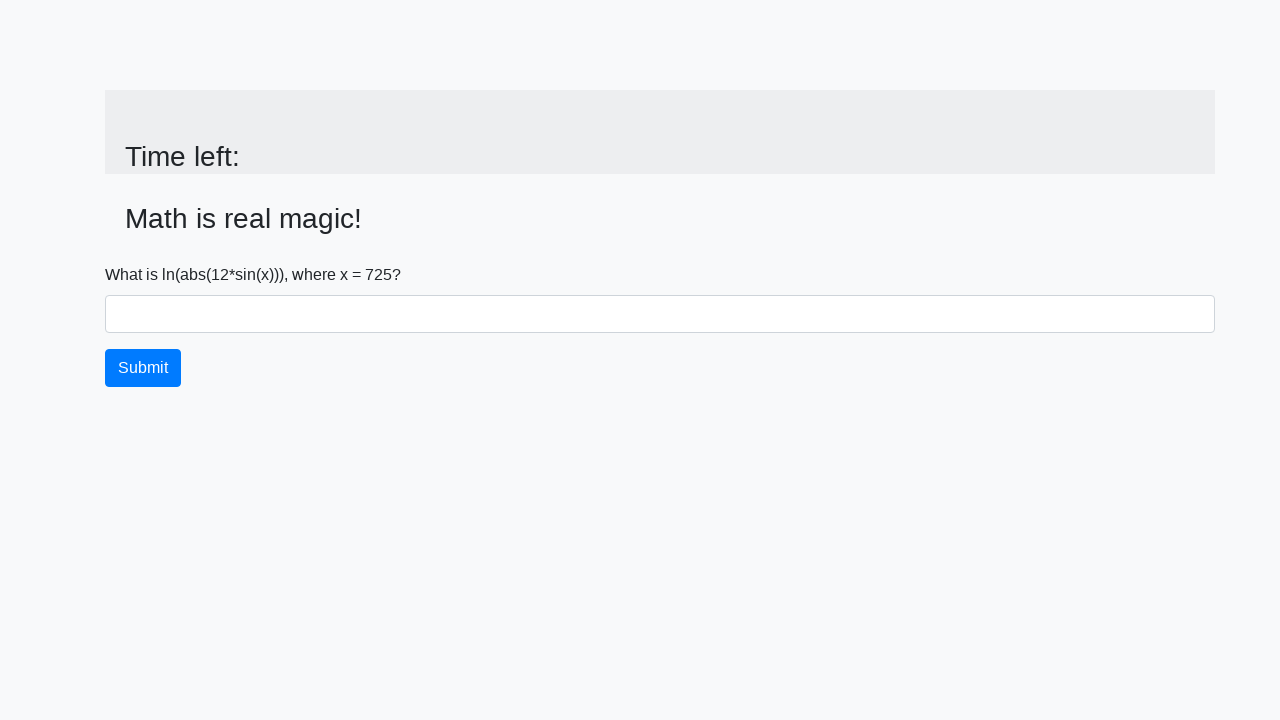

Alert was accepted and input value element loaded
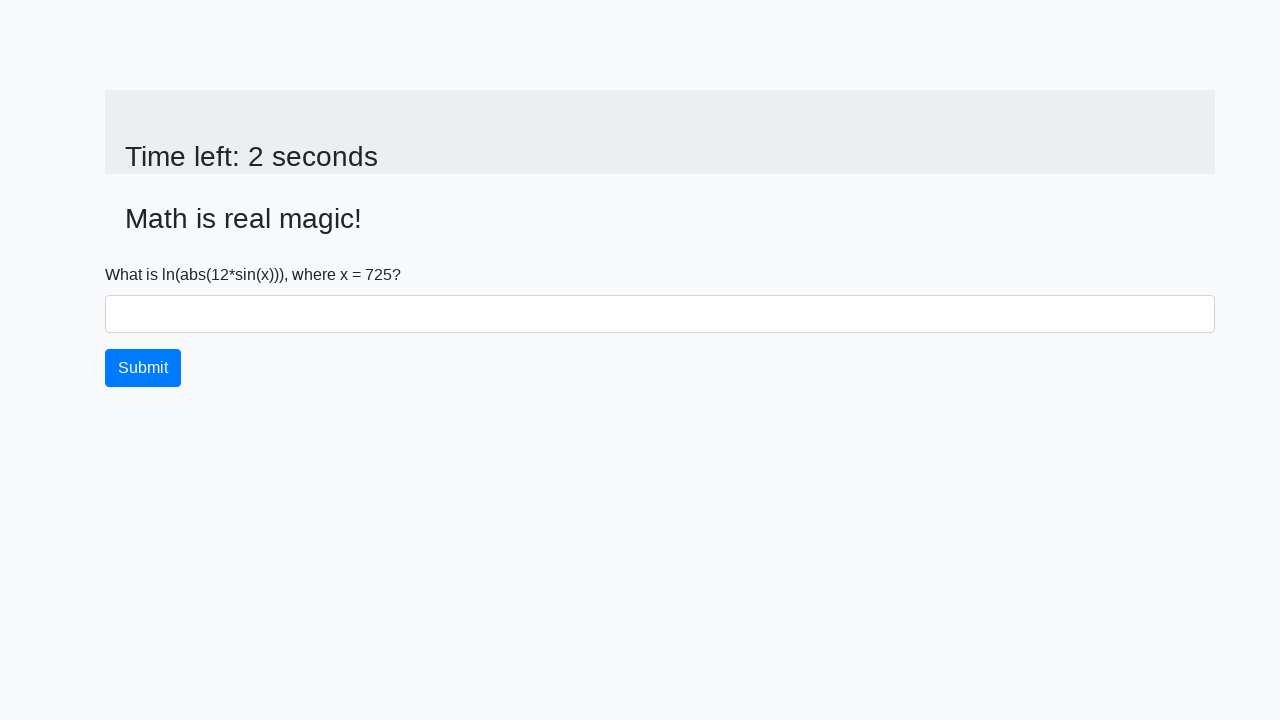

Retrieved x value from page: 725
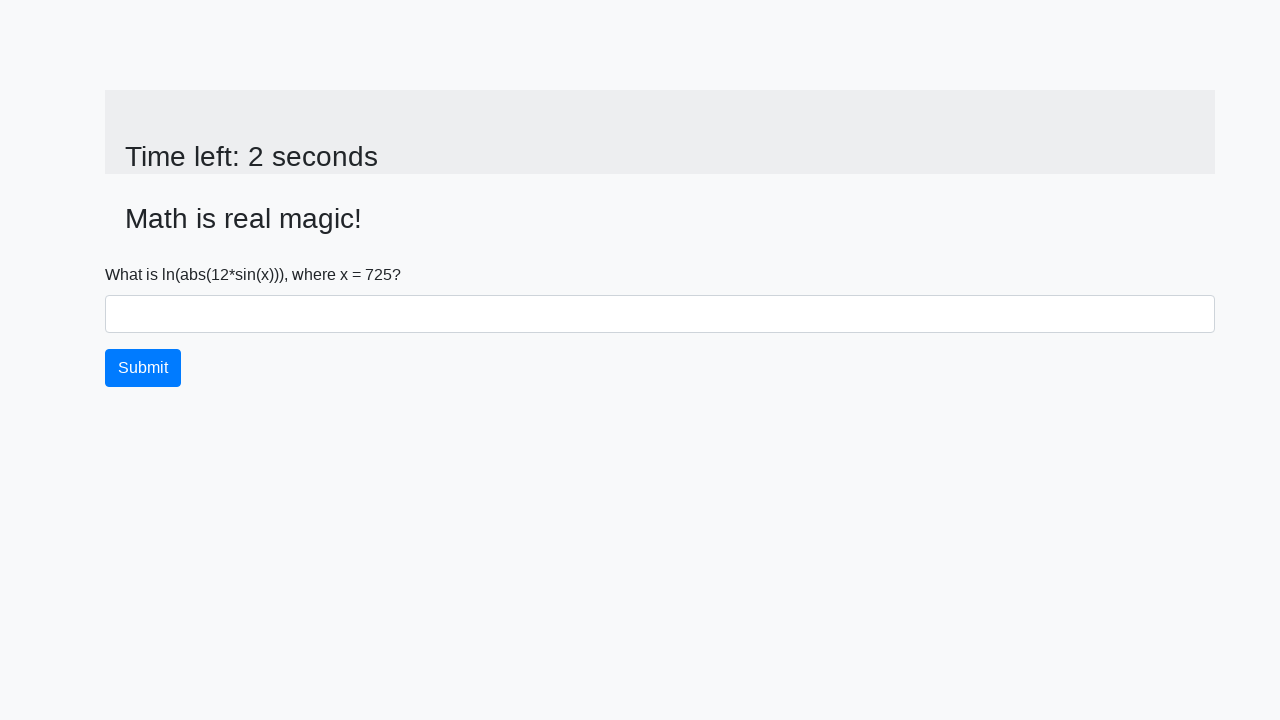

Calculated answer: 2.0544960311128024
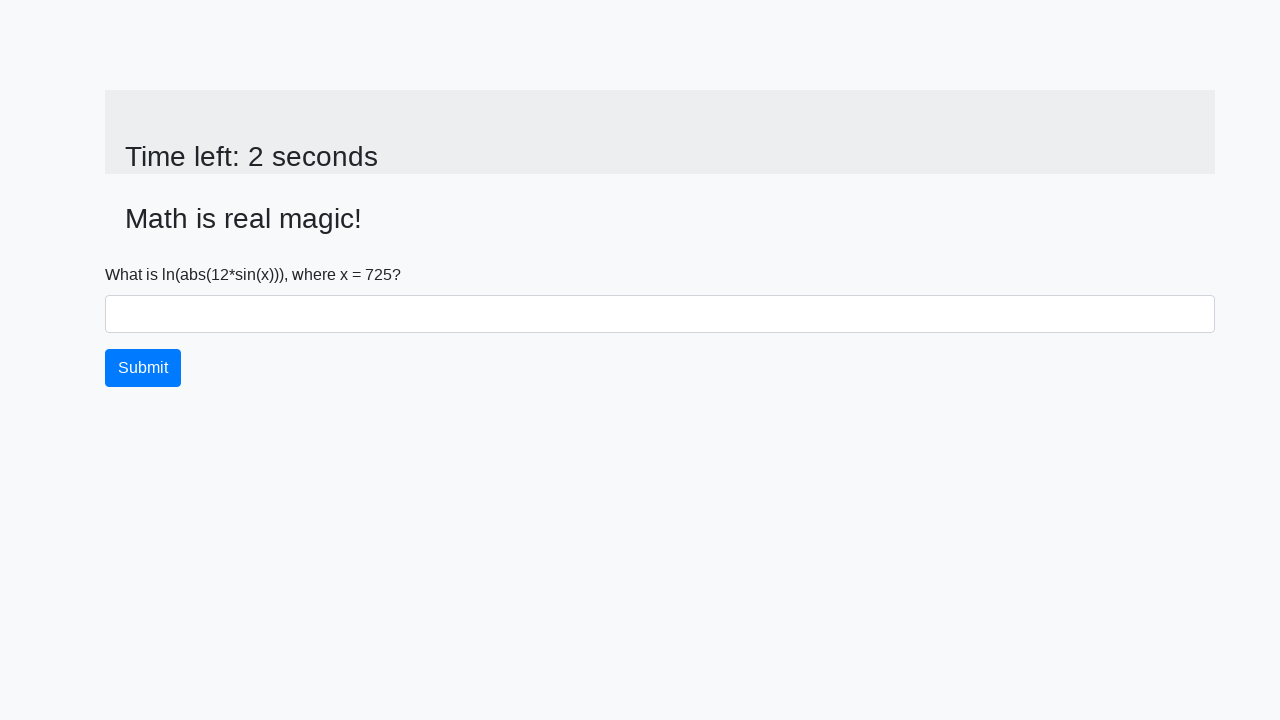

Filled answer field with calculated value: 2.0544960311128024 on #answer
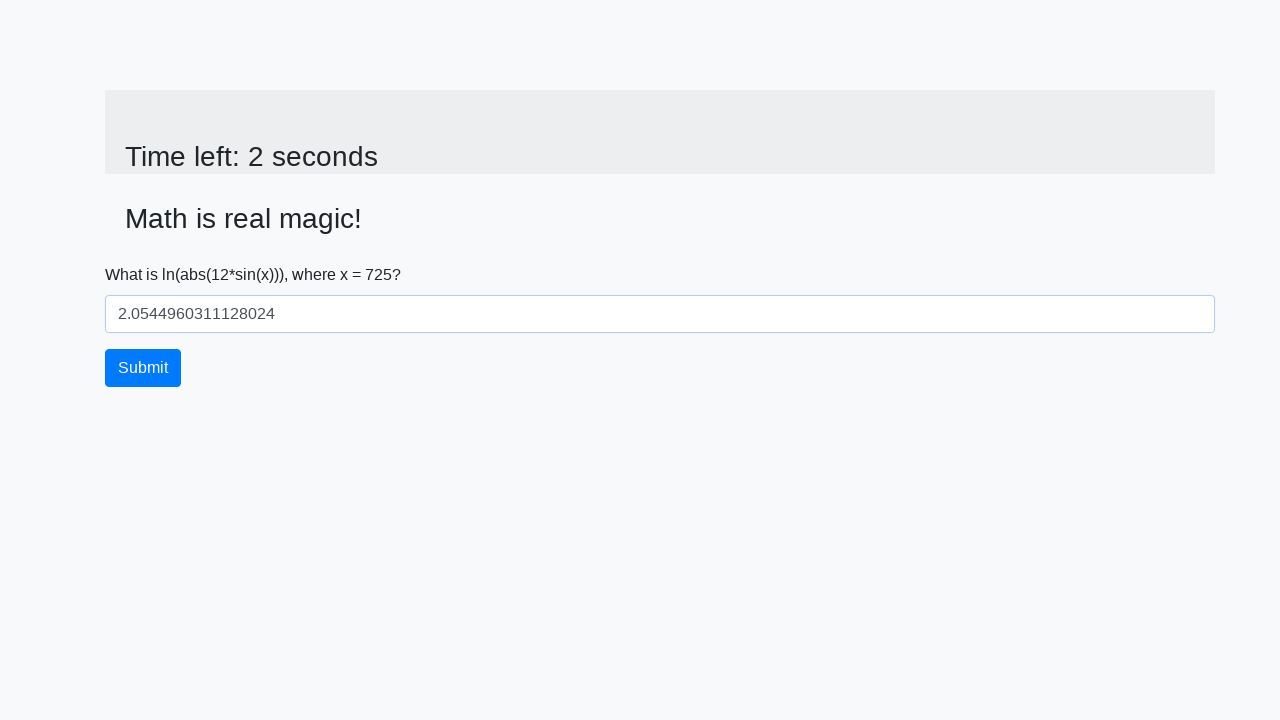

Clicked submit button to submit the form at (143, 368) on .btn.btn-primary
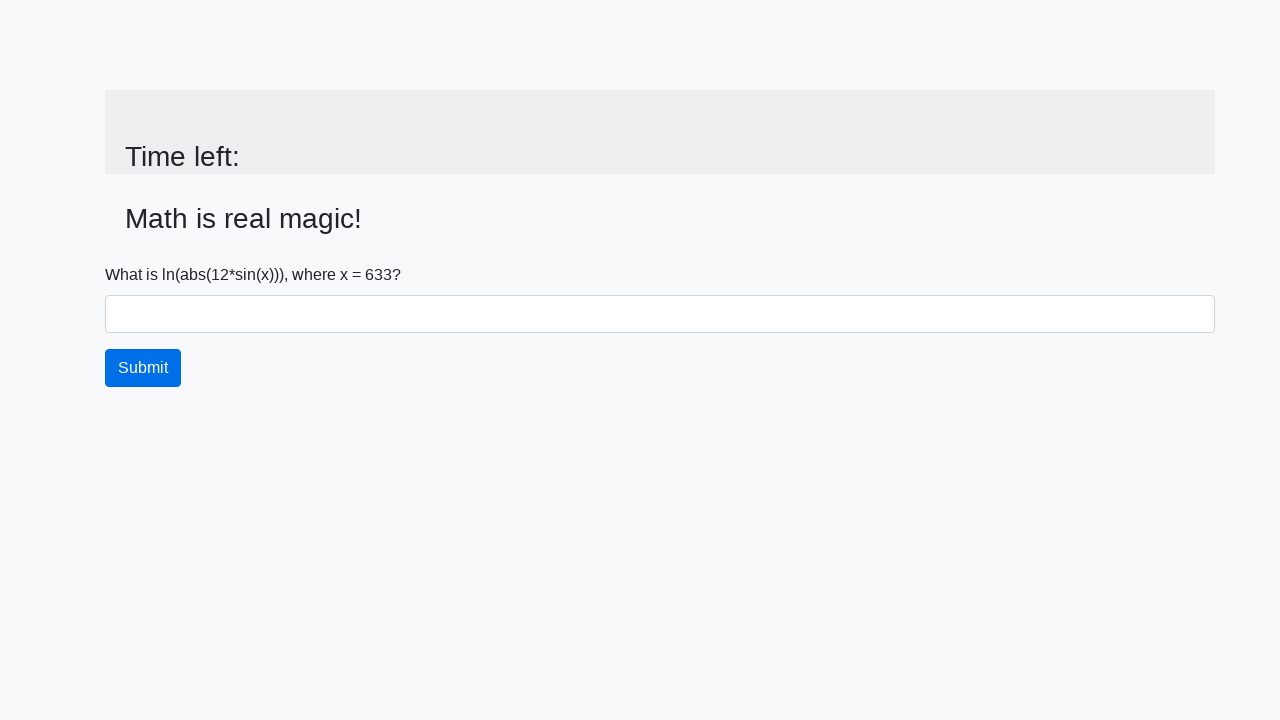

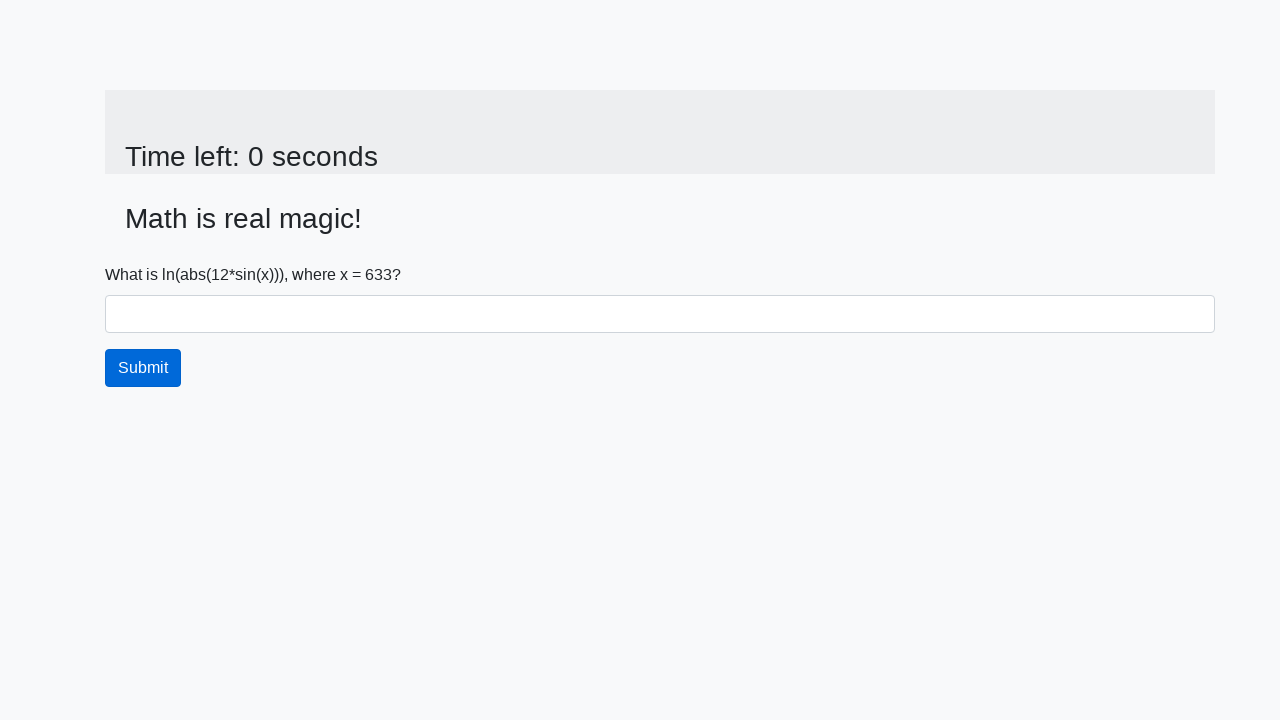